Tests right-click context menu functionality by performing a context click on an element and verifying the menu appears

Starting URL: http://swisnl.github.io/jQuery-contextMenu/demo.html

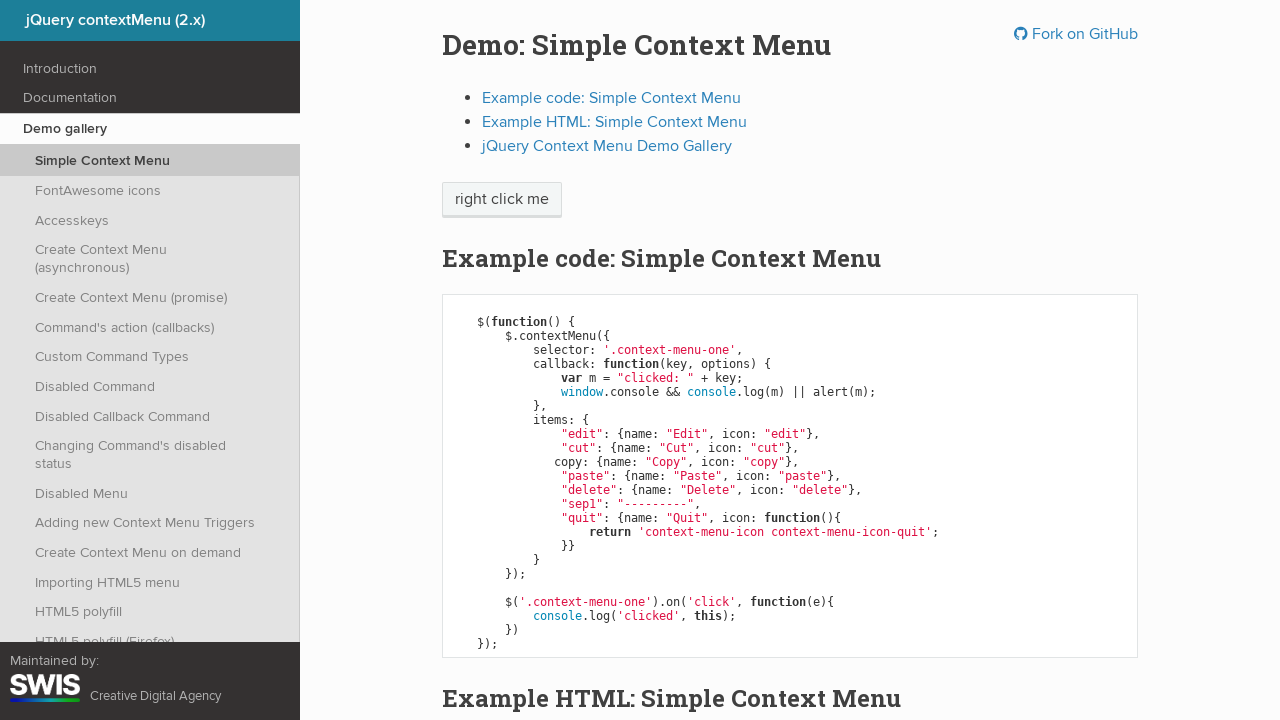

Located the context menu target element
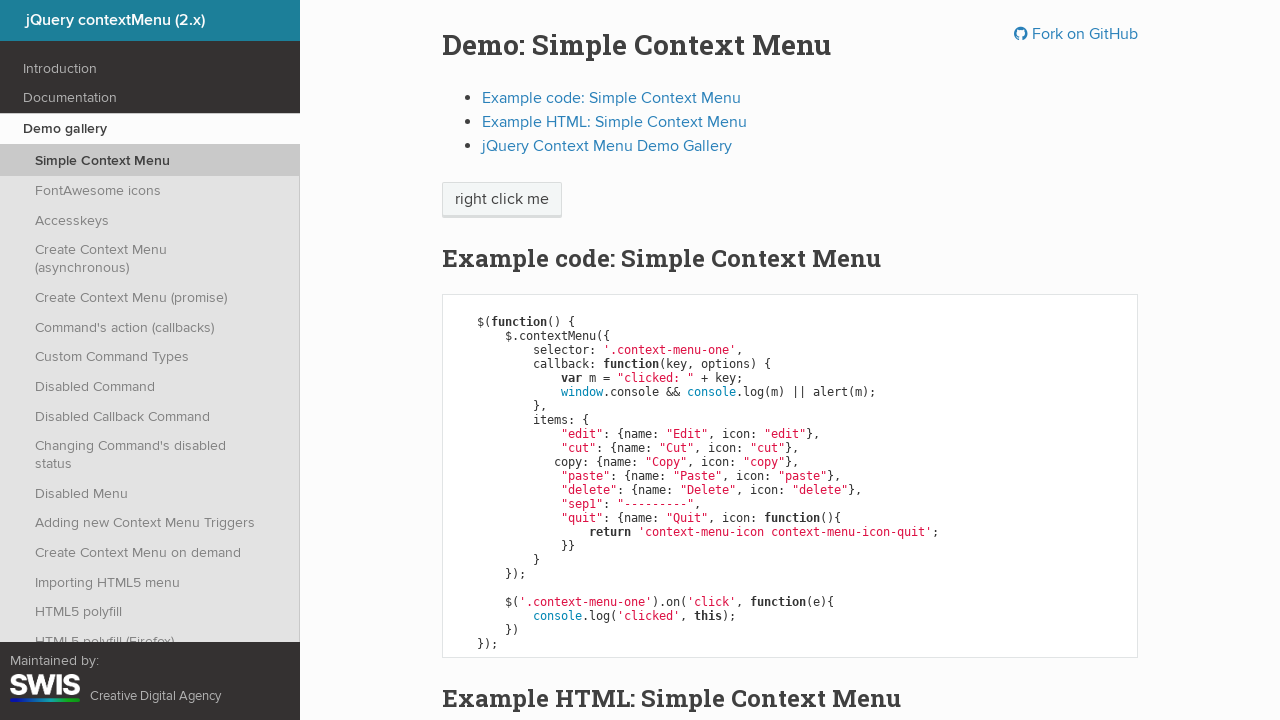

Performed right-click on the context menu element at (502, 200) on .context-menu-one
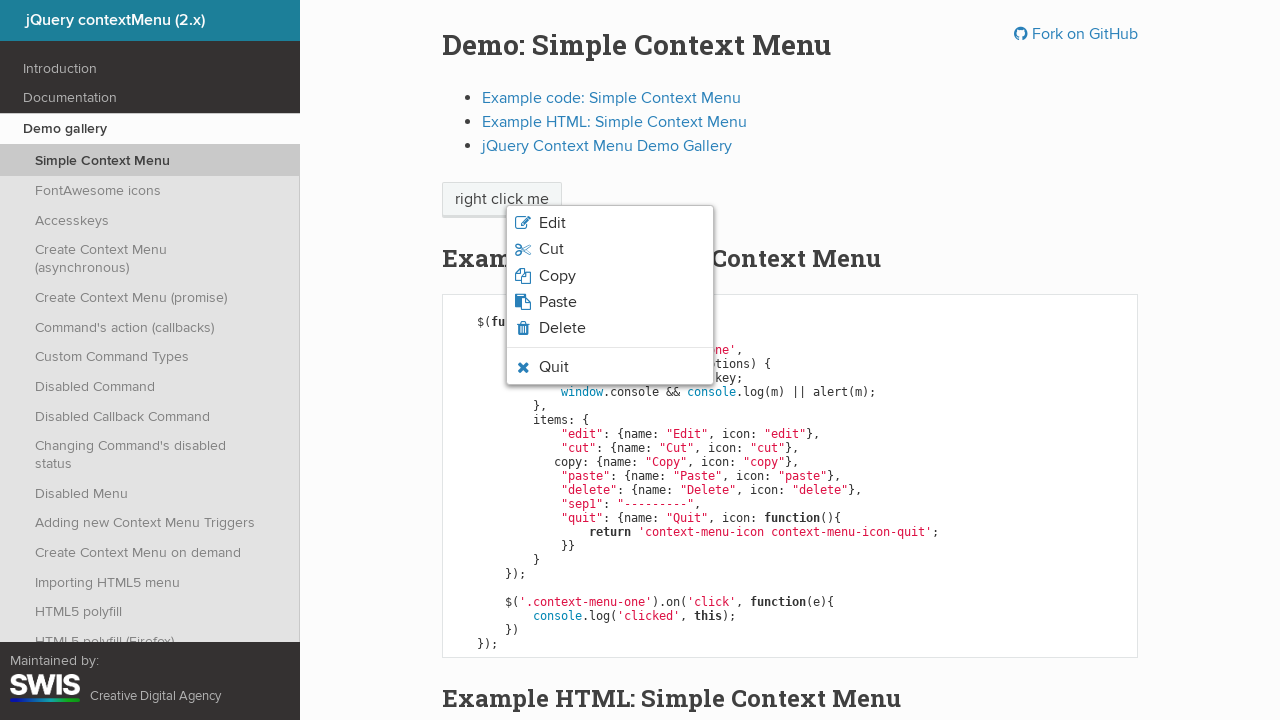

Context menu appeared with copy option visible
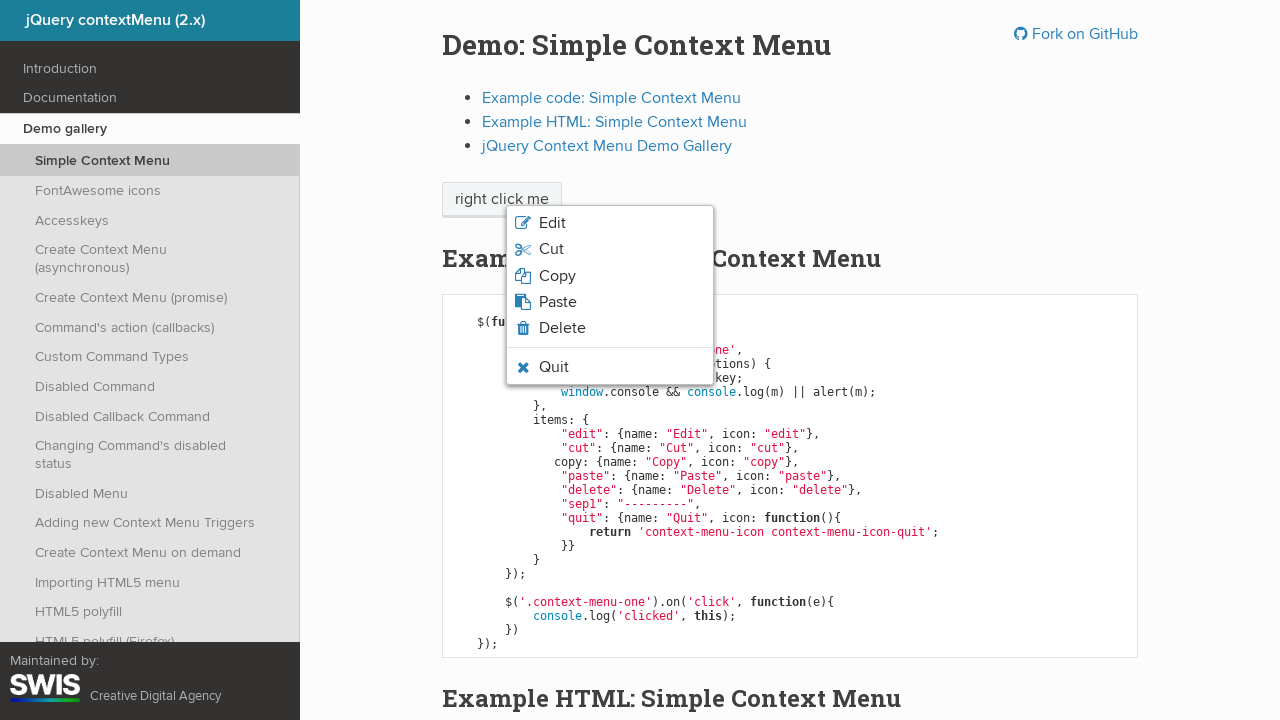

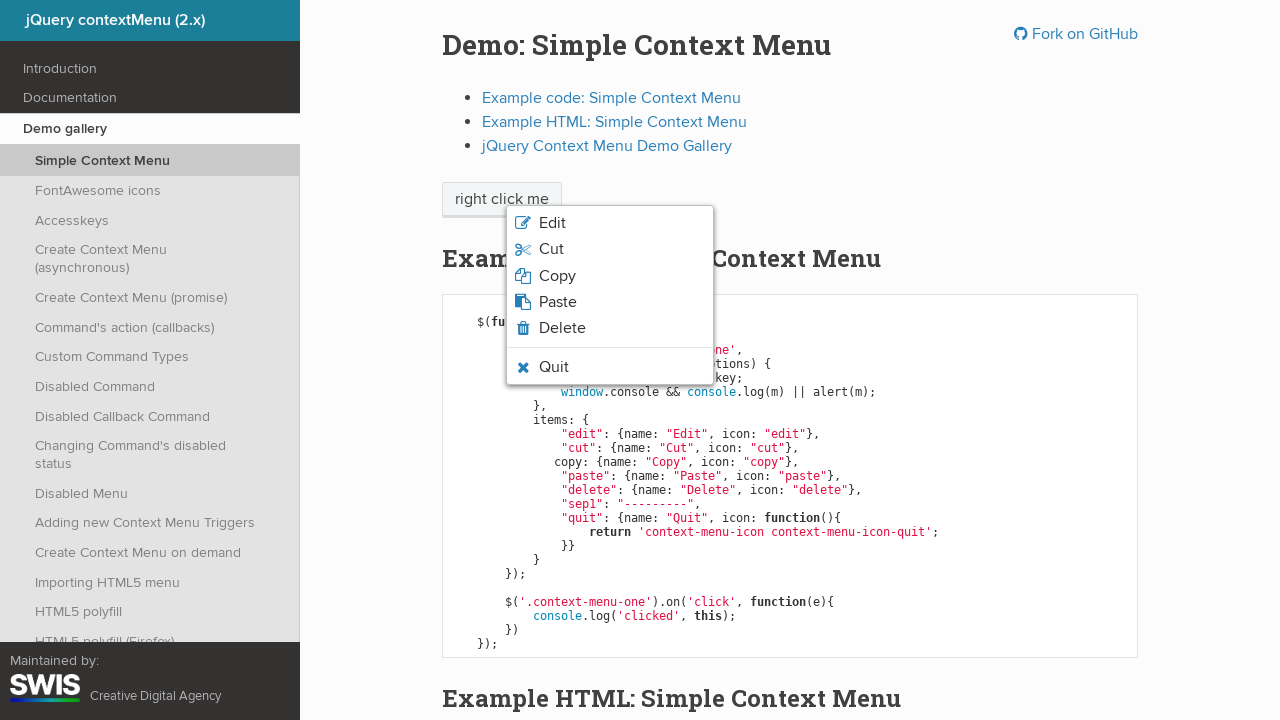